Tests unit converter by entering a value in the input field and verifying the converted output value

Starting URL: https://www.unitconverters.net

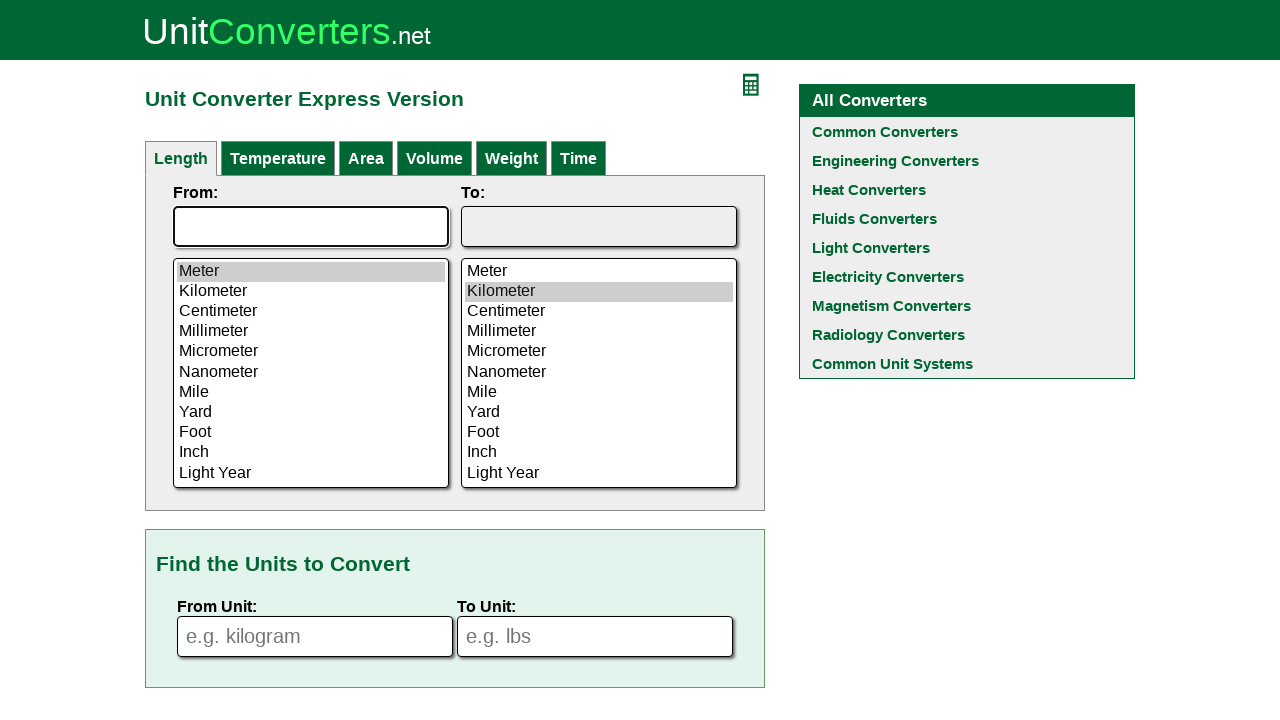

Entered value '100' in the conversion input field on input[name='fromVal']
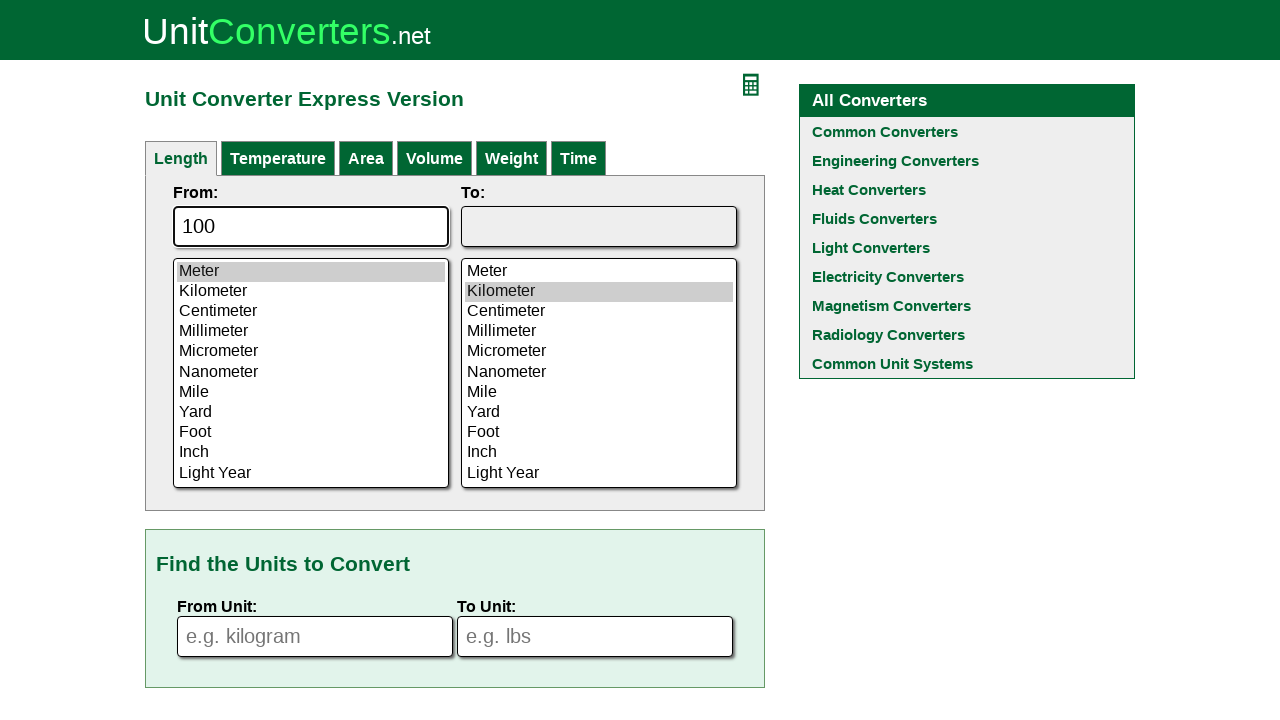

Conversion output field appeared
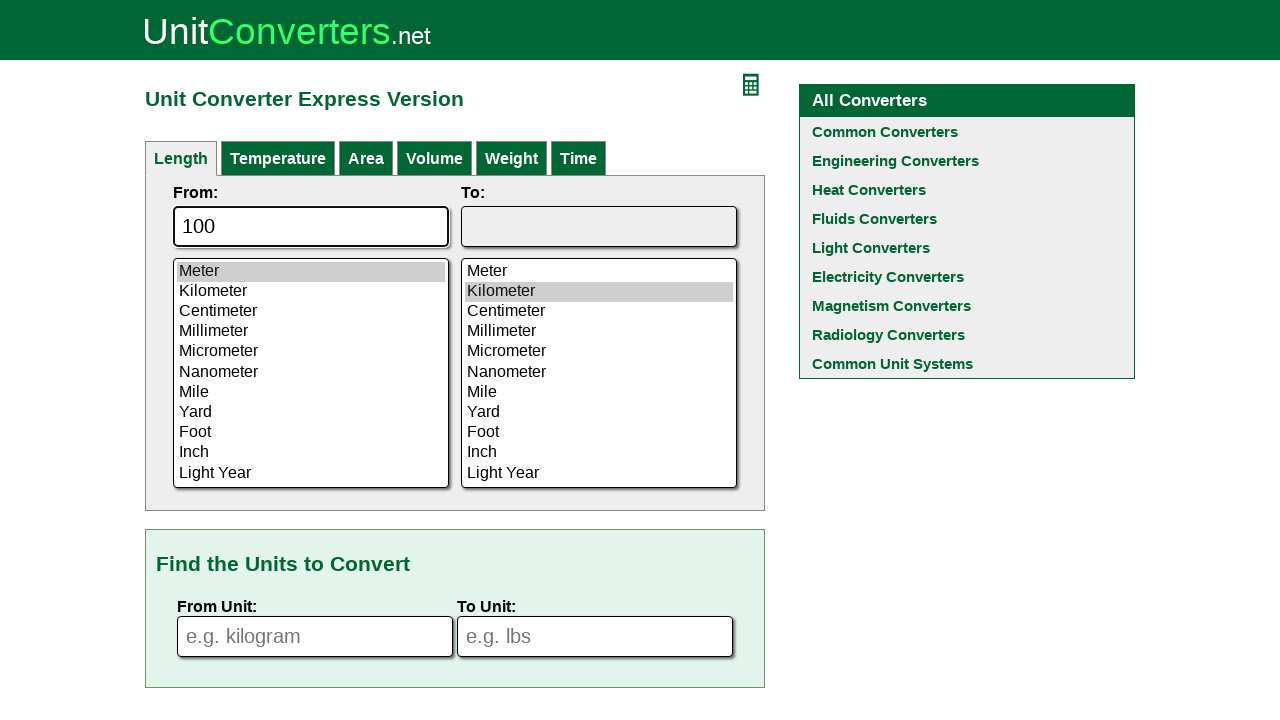

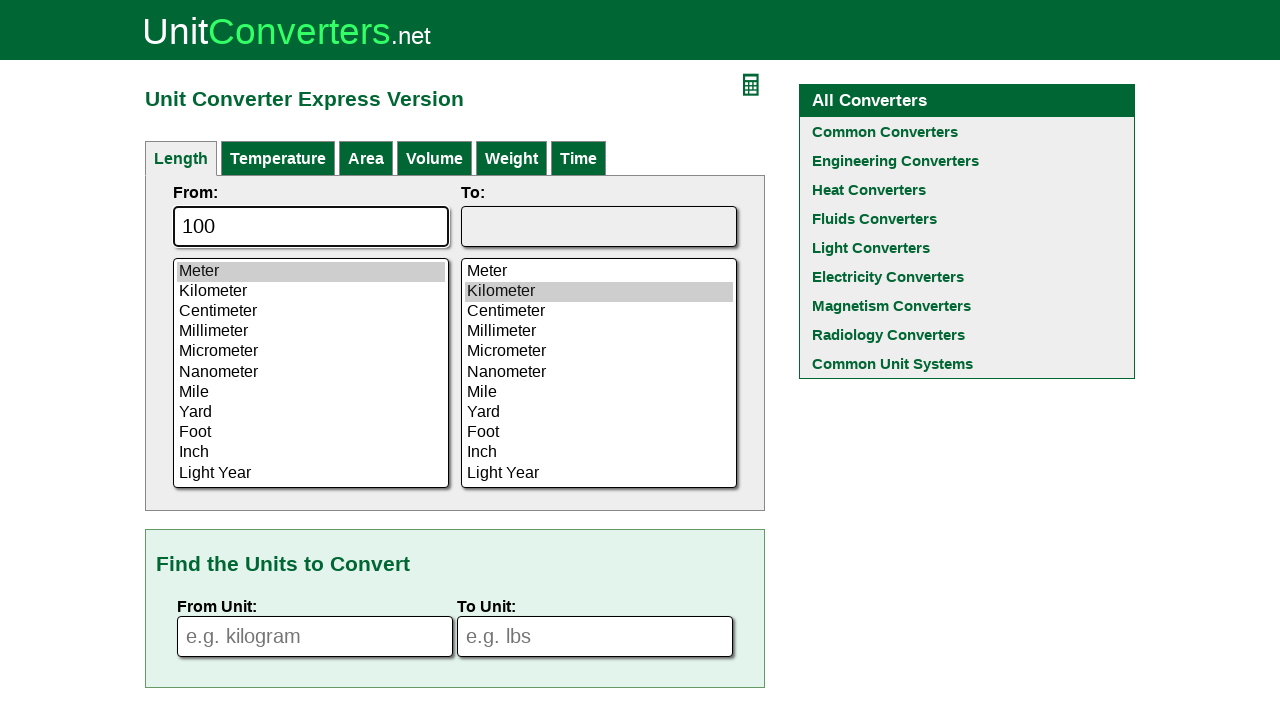